Tests the complete laptop purchase flow on demoblaze.com by navigating to laptops category, selecting a laptop, adding it to cart, and completing the checkout process with order details.

Starting URL: https://demoblaze.com/index.html

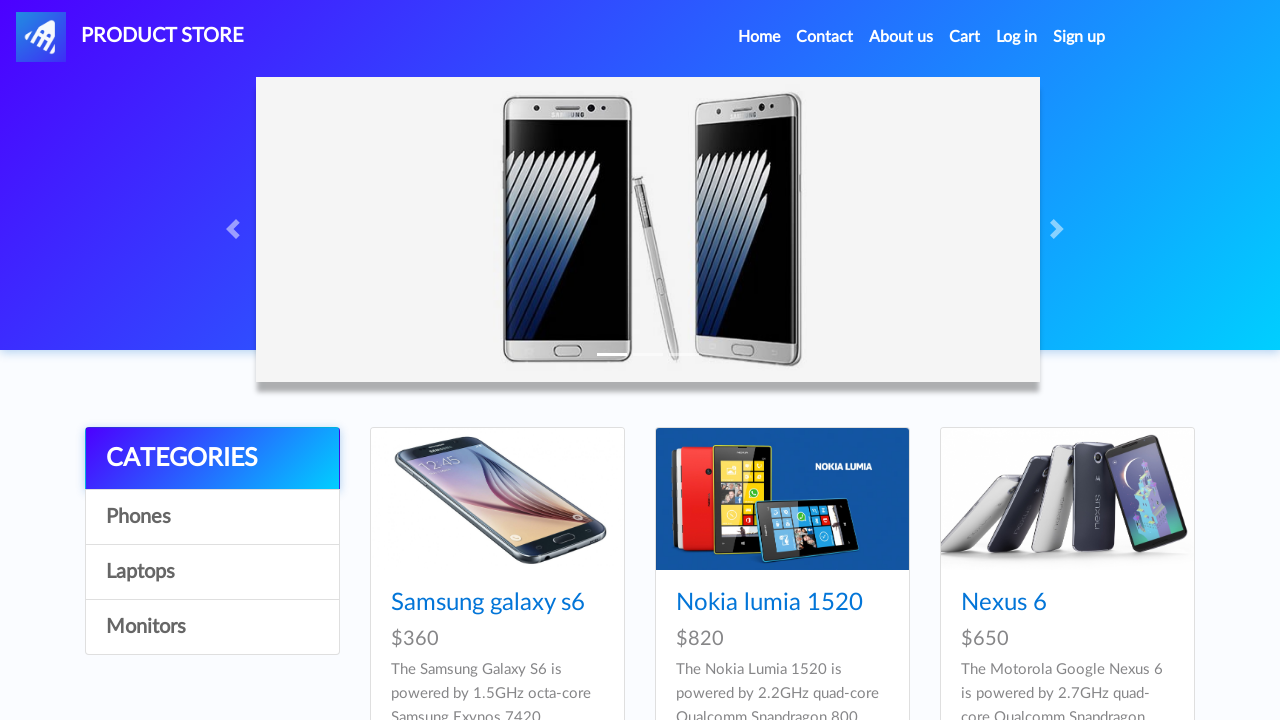

Clicked on Laptops category at (212, 517) on xpath=//*[@id='itemc']
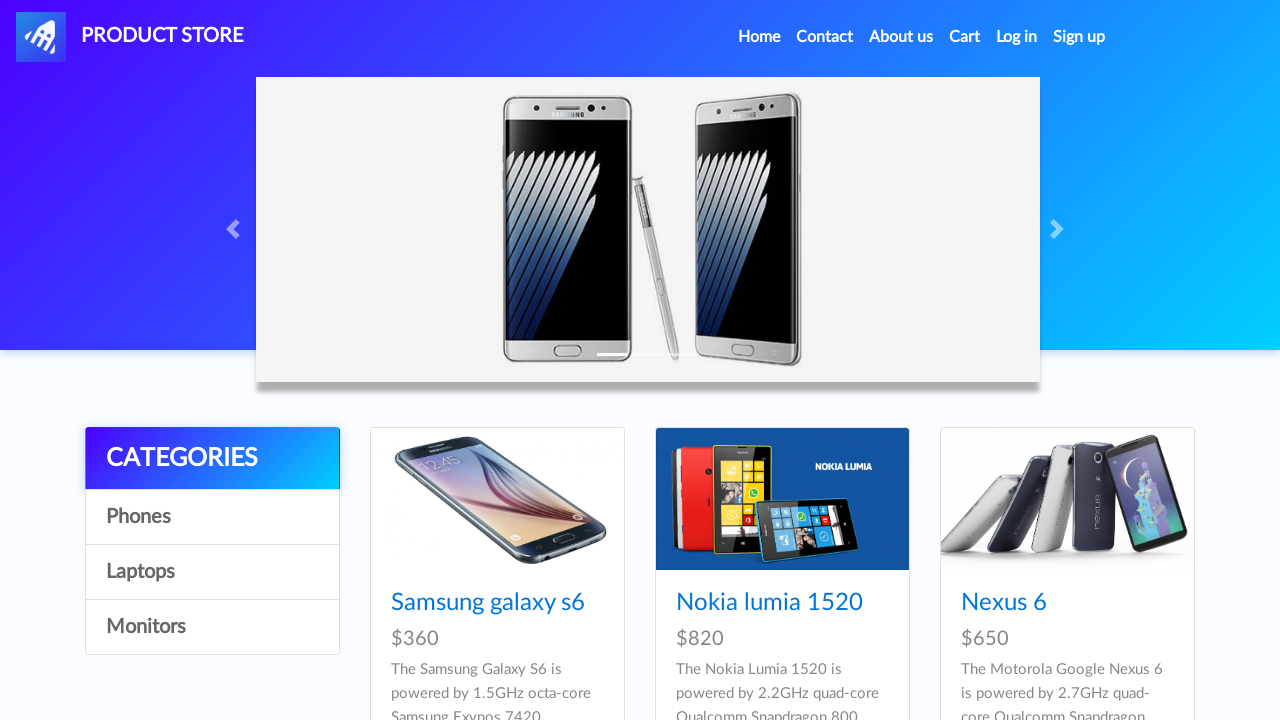

Waited for laptop products to load
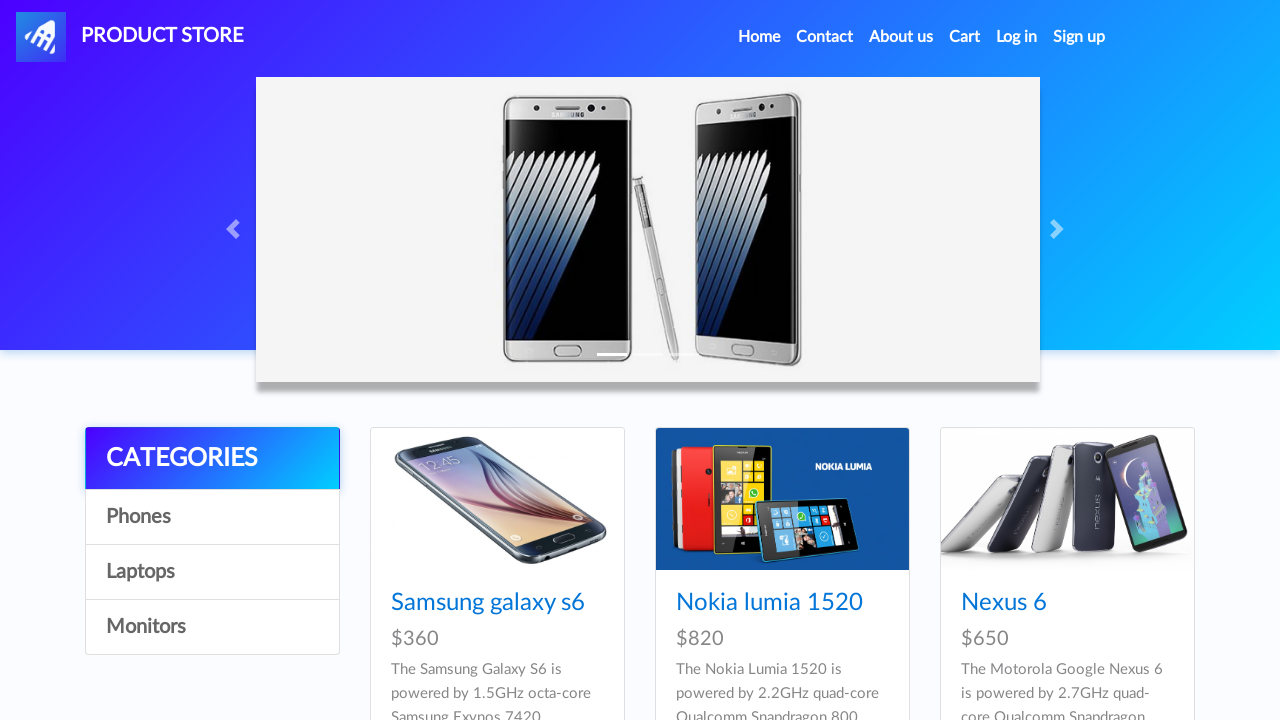

Selected first laptop product at (488, 603) on #tbodyid > div:nth-child(1) .card .card-title a
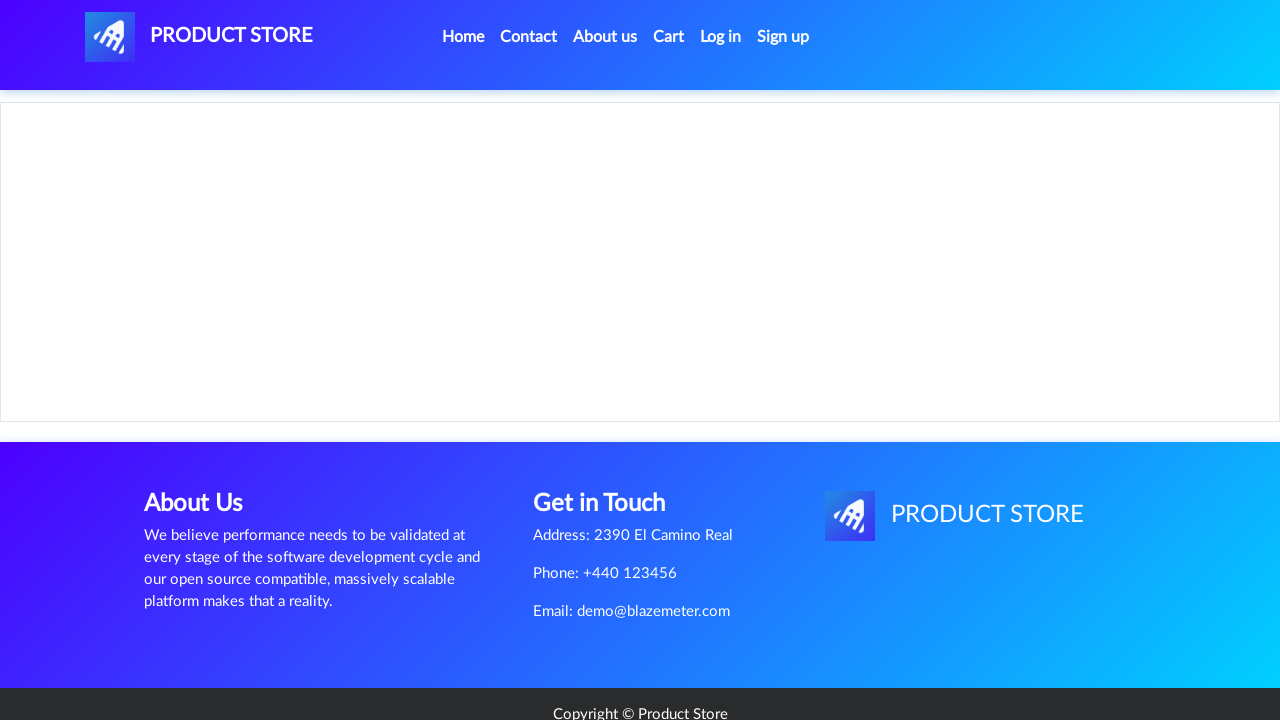

Product details page loaded
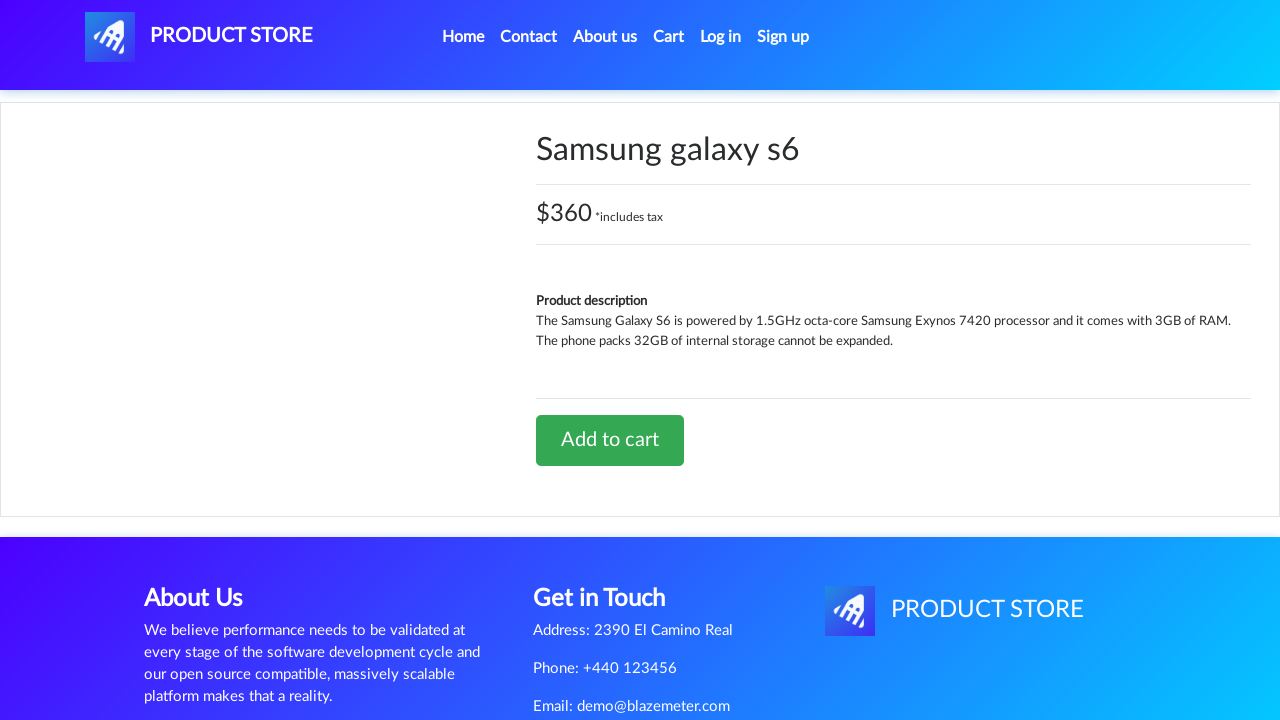

Clicked Add to cart button at (610, 440) on a.btn.btn-success.btn-lg
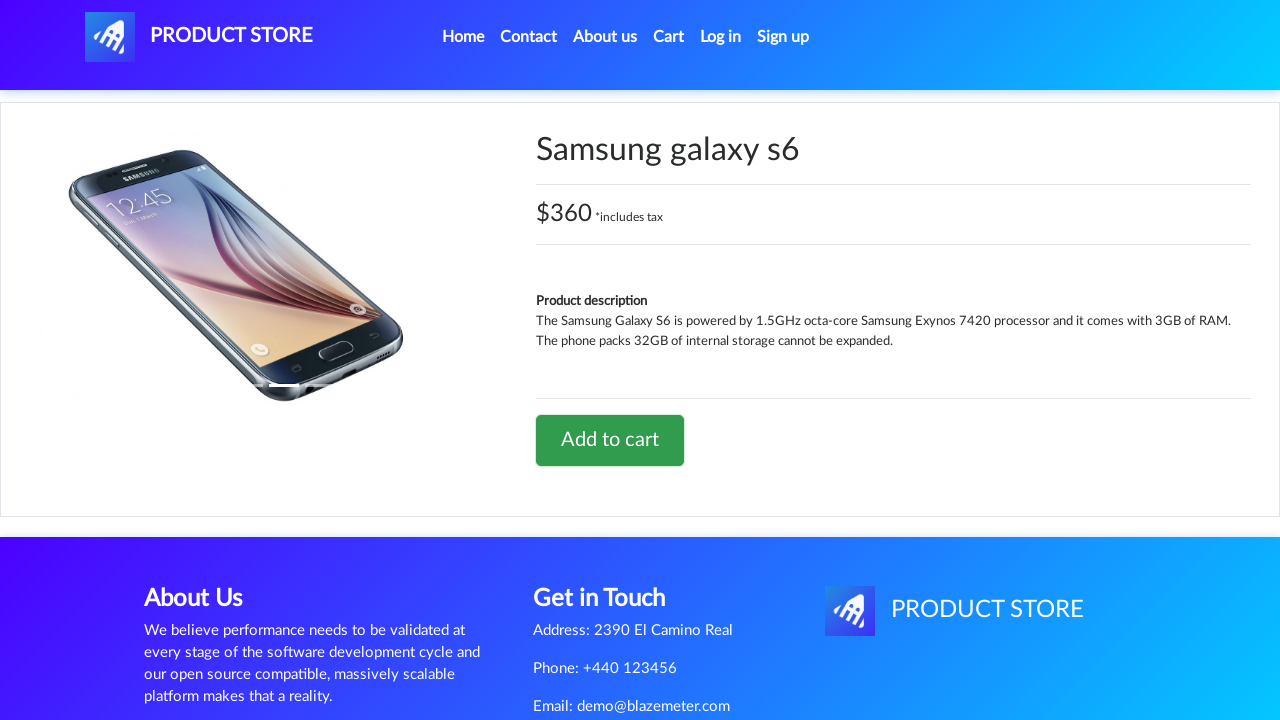

Waited for confirmation alert
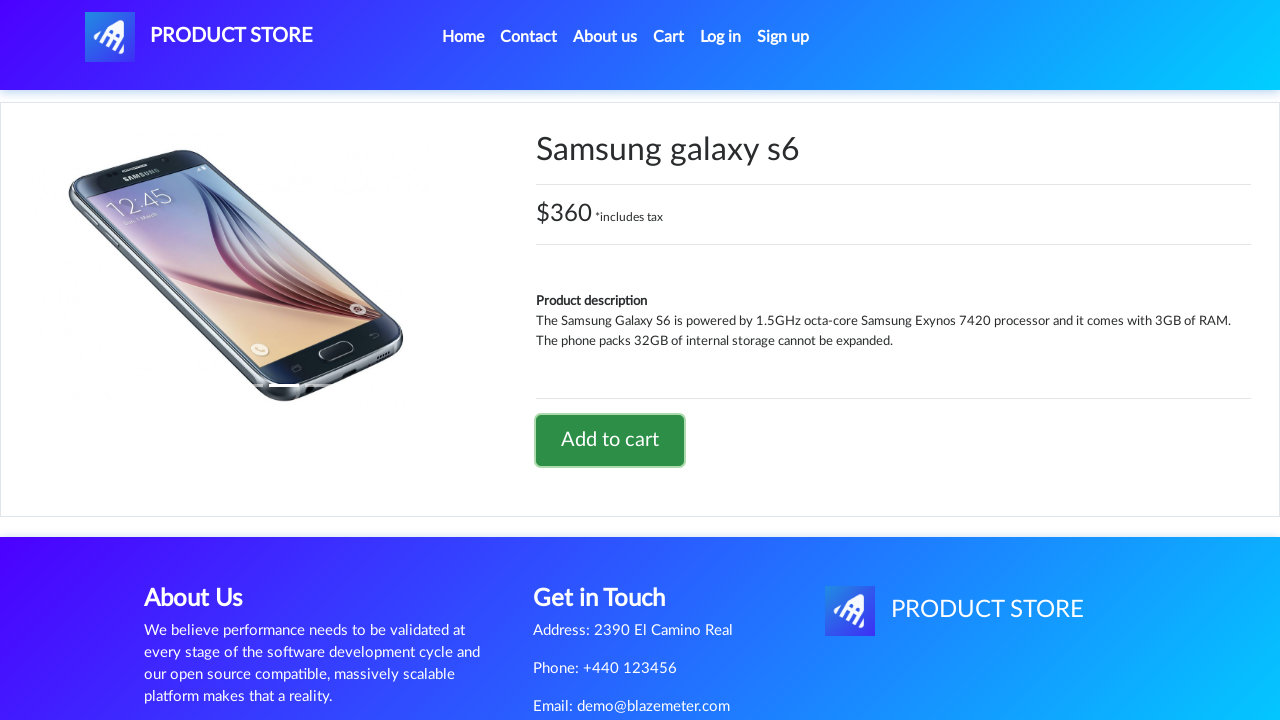

Set up dialog handler to accept alerts
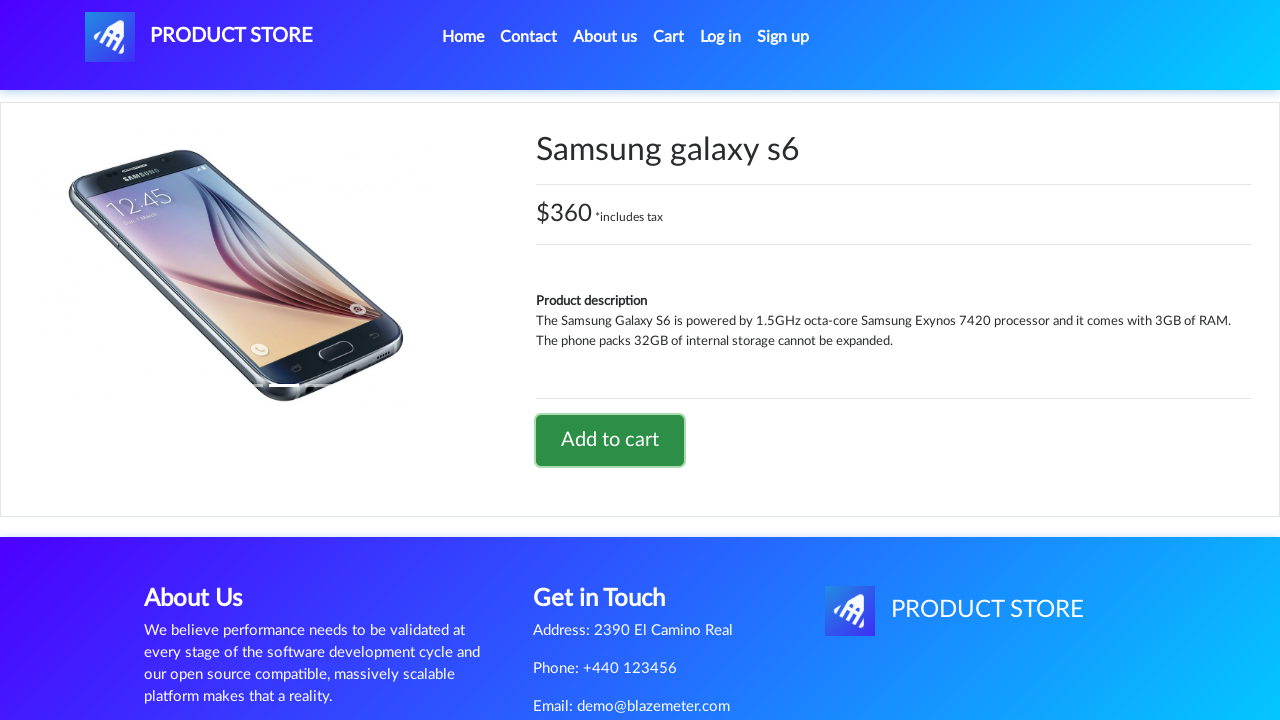

Waited after accepting alert
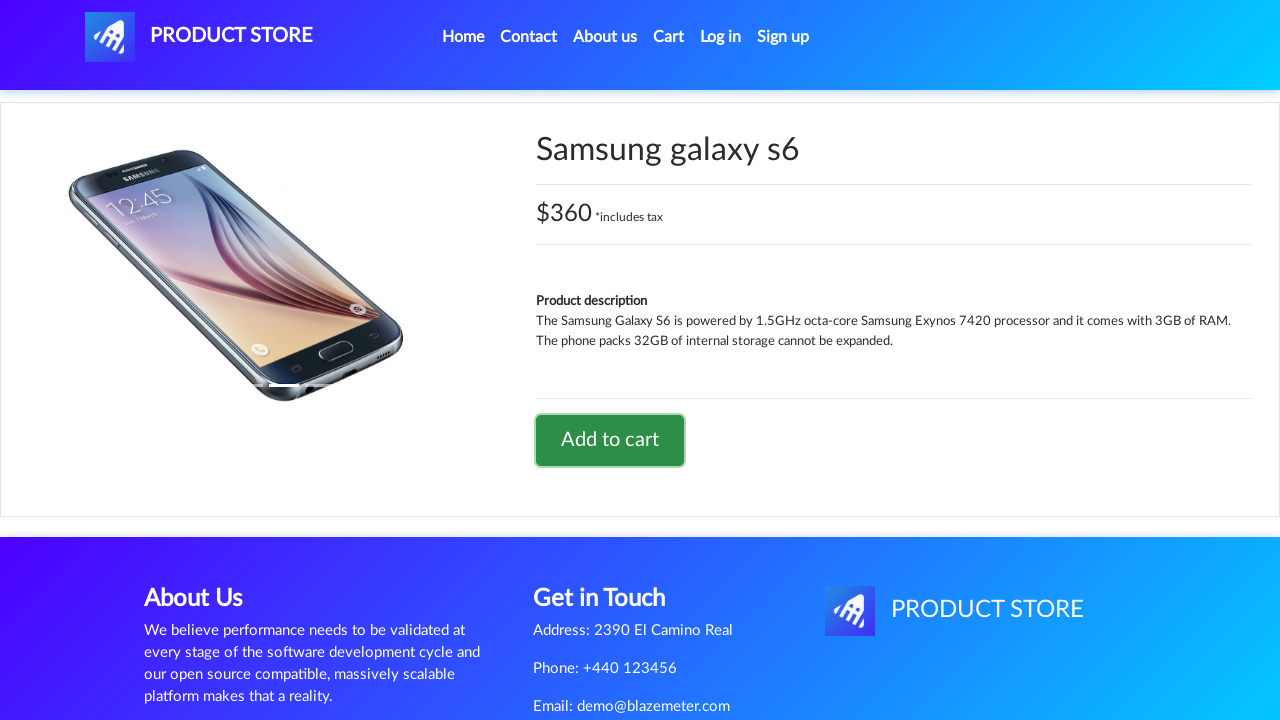

Clicked on cart button to view cart at (669, 37) on #cartur
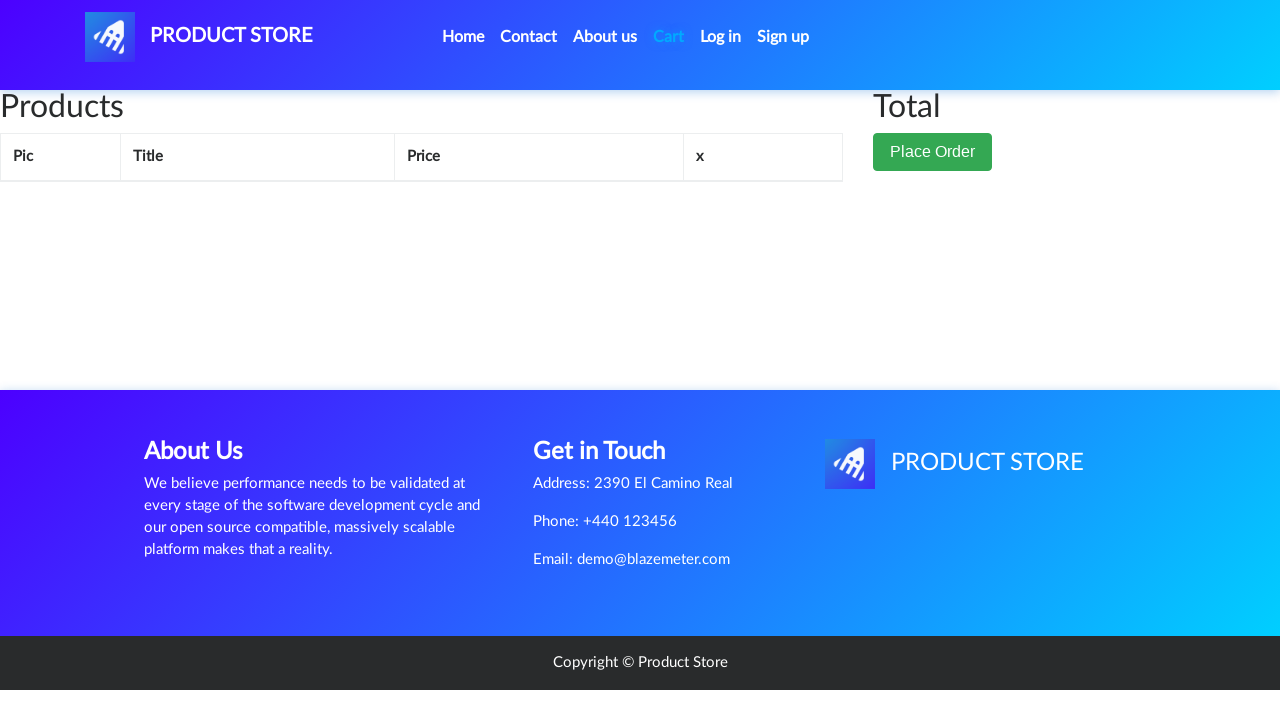

Cart page loaded
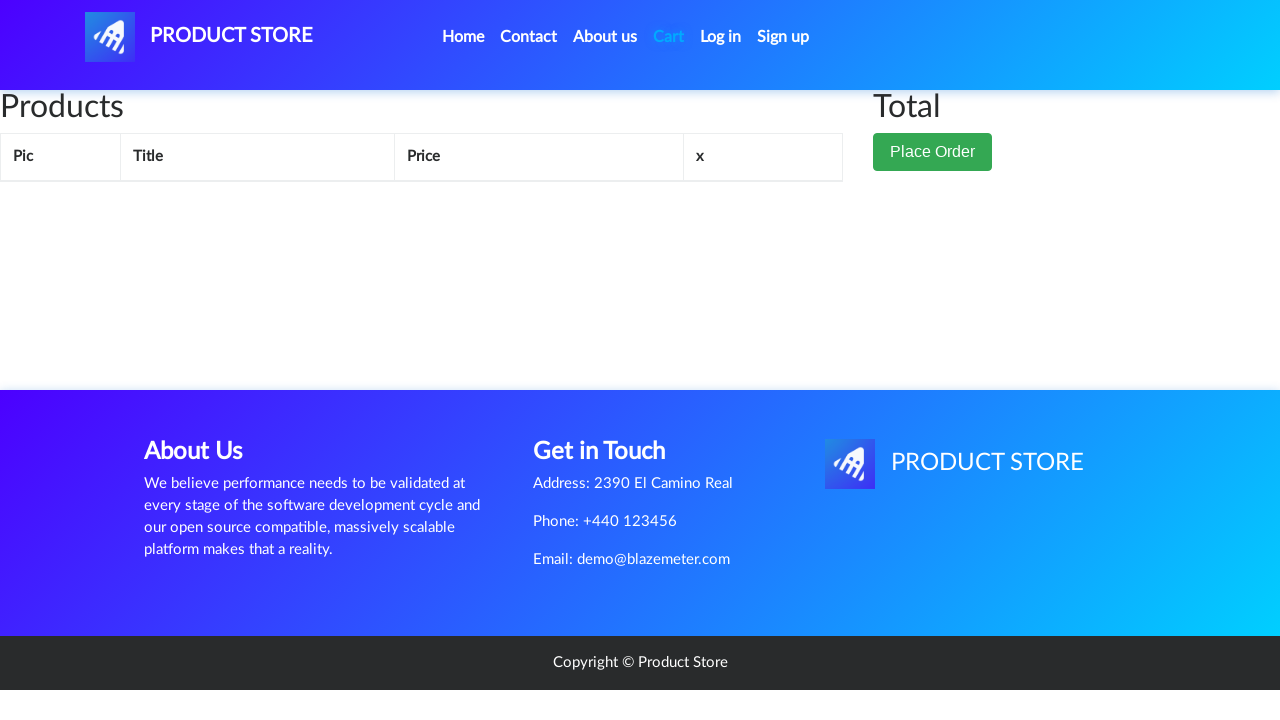

Waited for cart to fully render
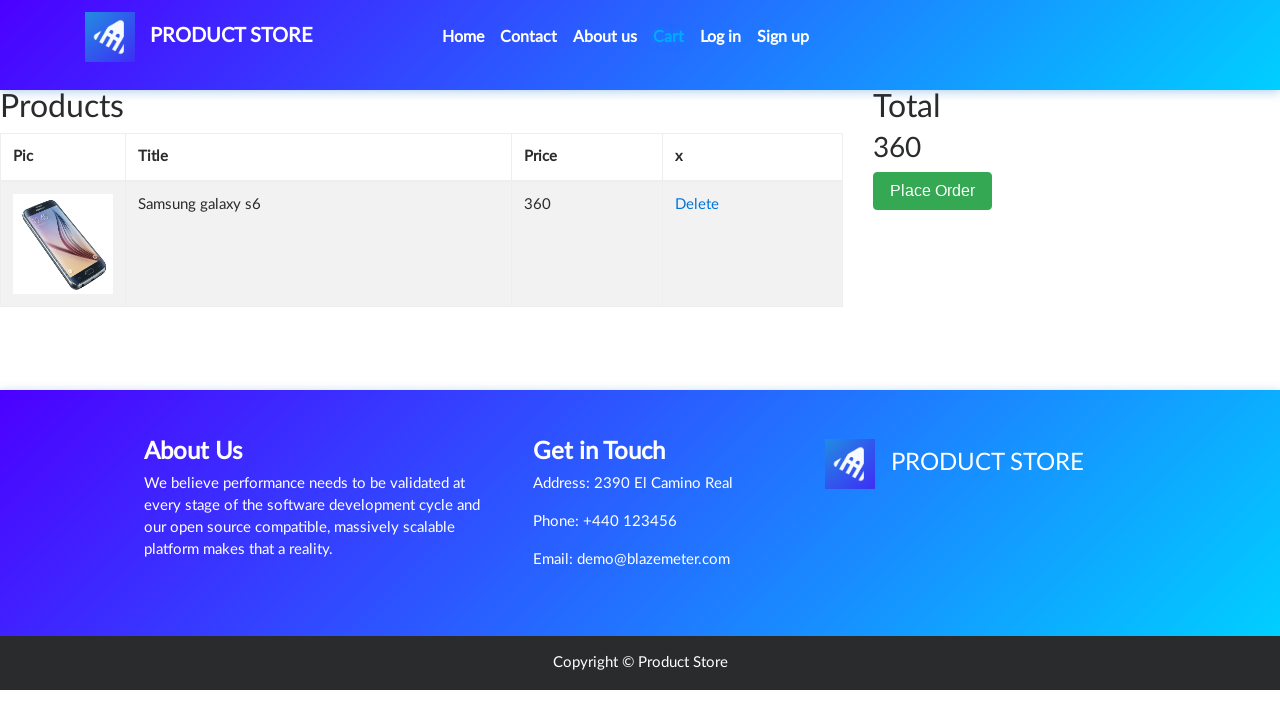

Clicked Place Order button at (933, 191) on button.btn.btn-success
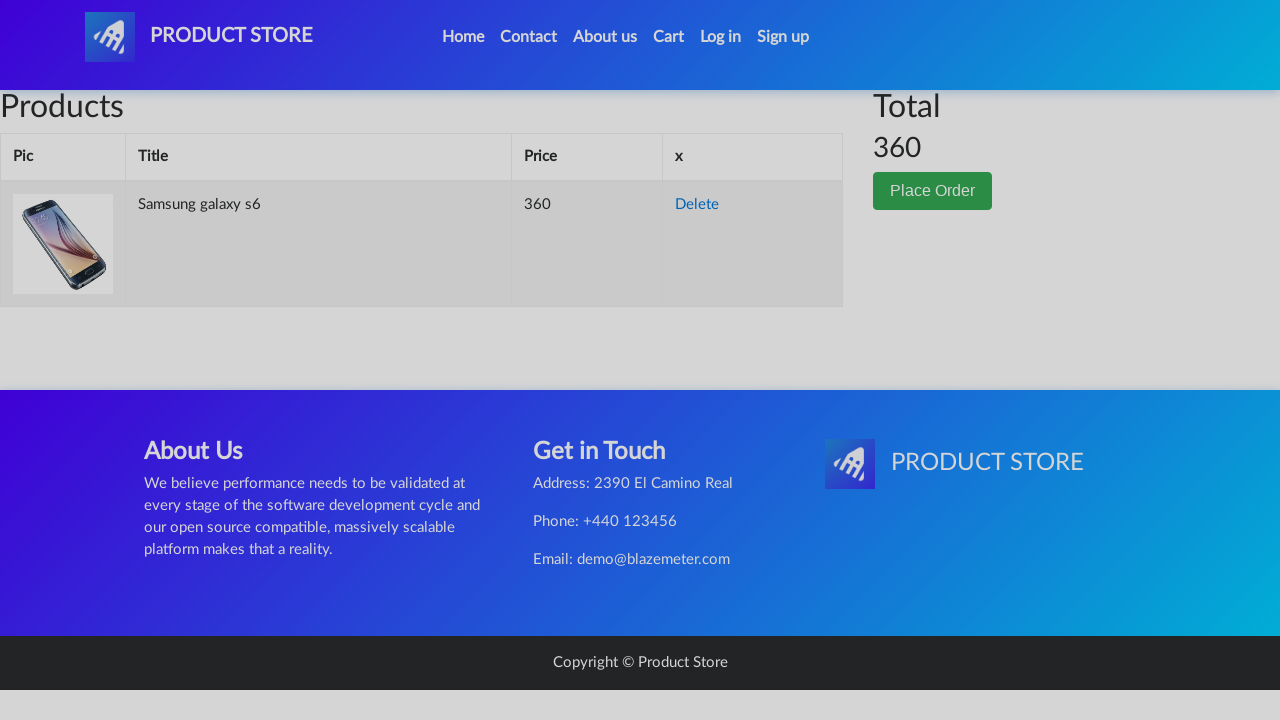

Order modal appeared
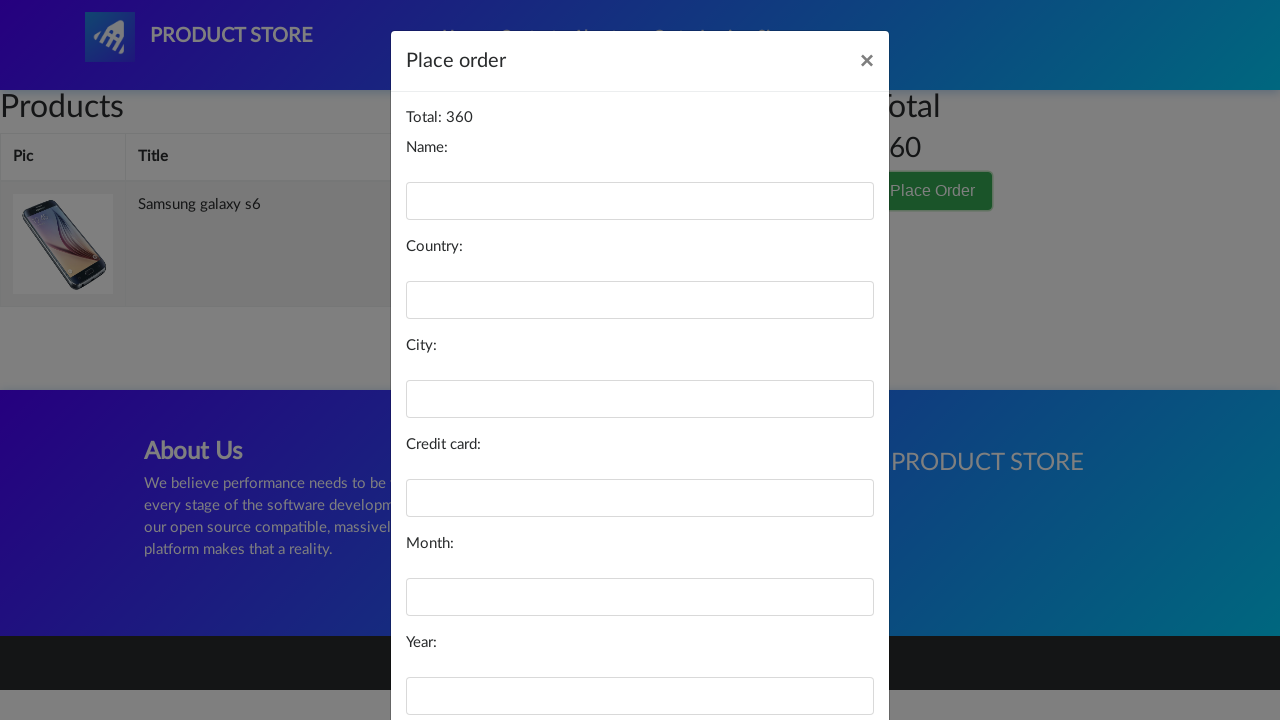

Filled in customer name: Maria Rodriguez on #name
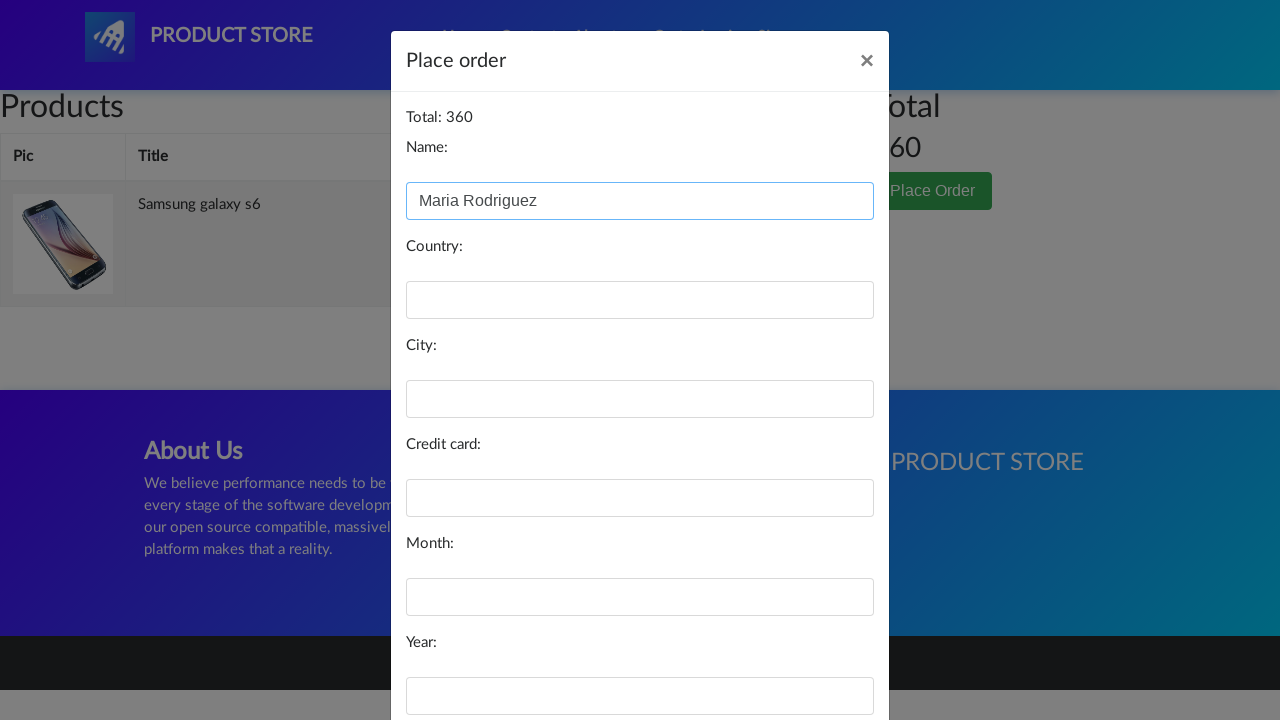

Filled in country: Spain on #country
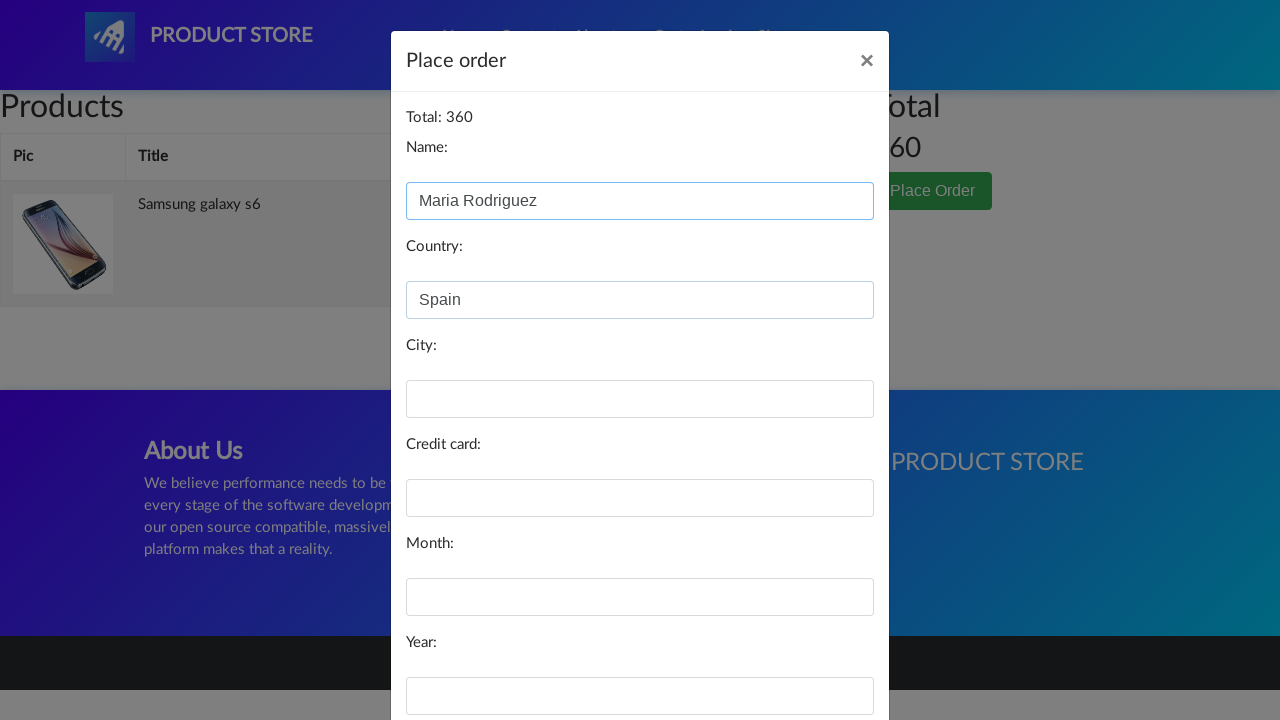

Filled in city: Barcelona on #city
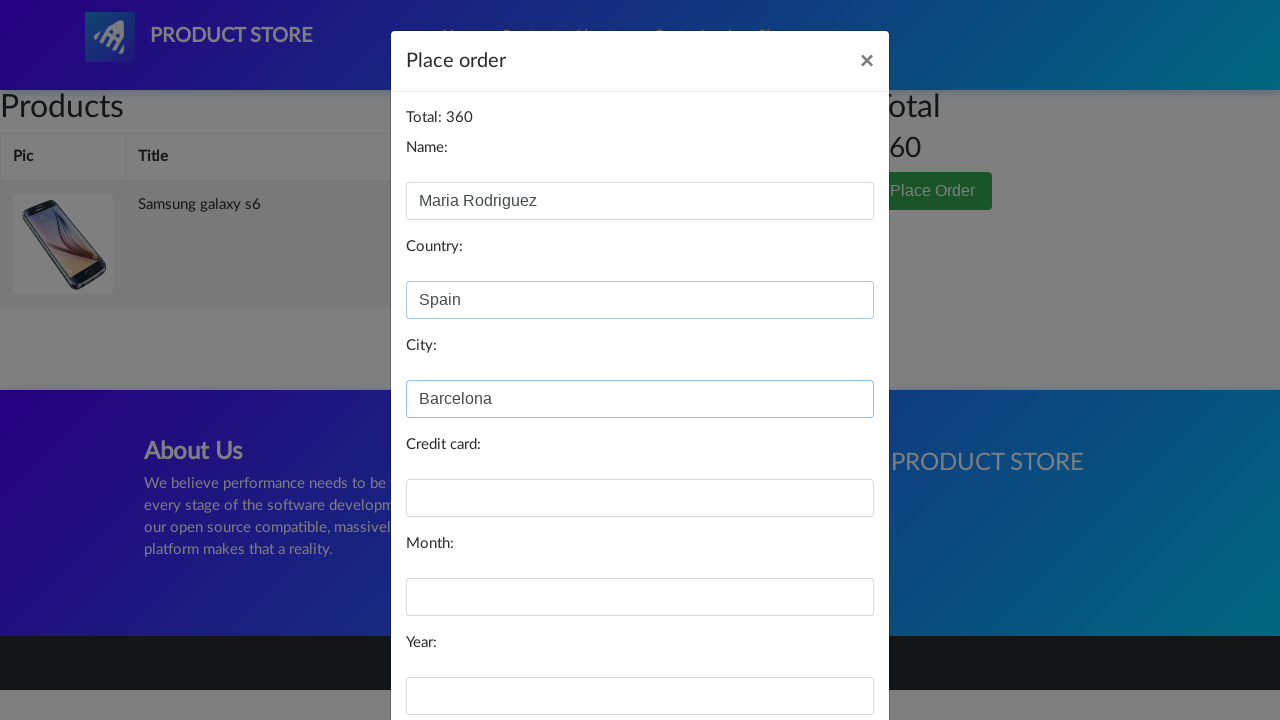

Filled in credit card number on #card
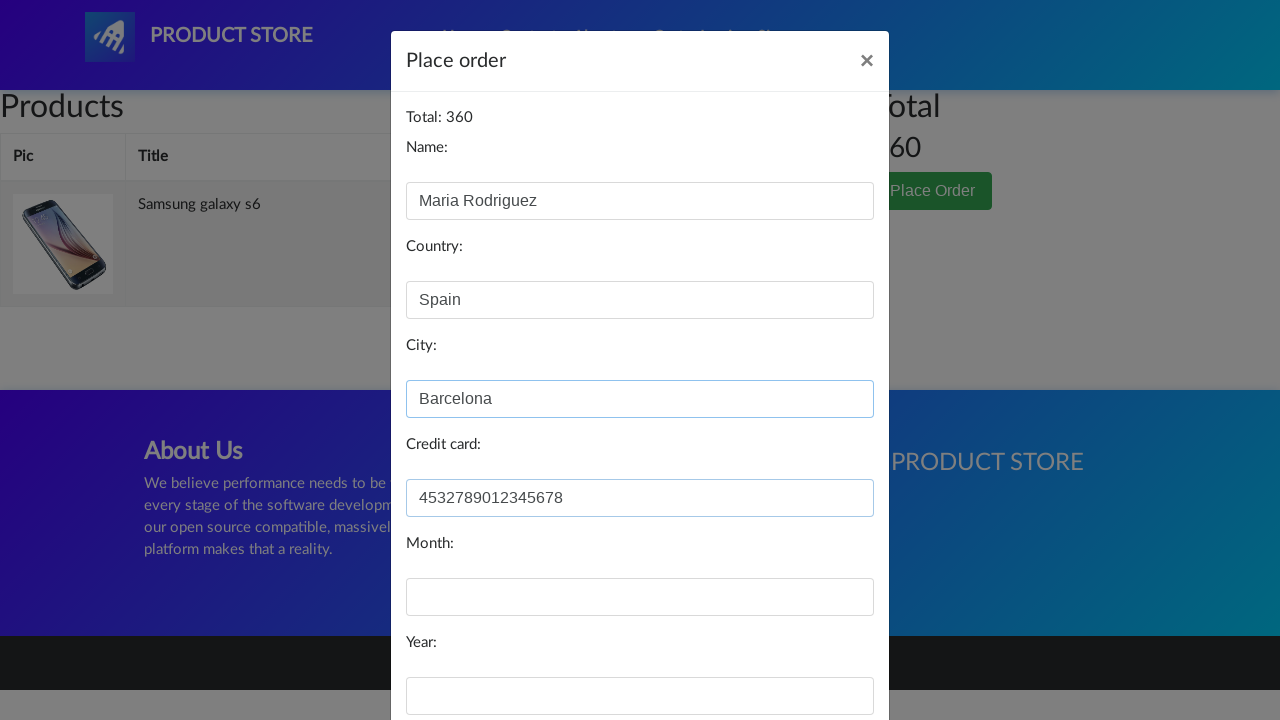

Filled in expiration month: 09 on #month
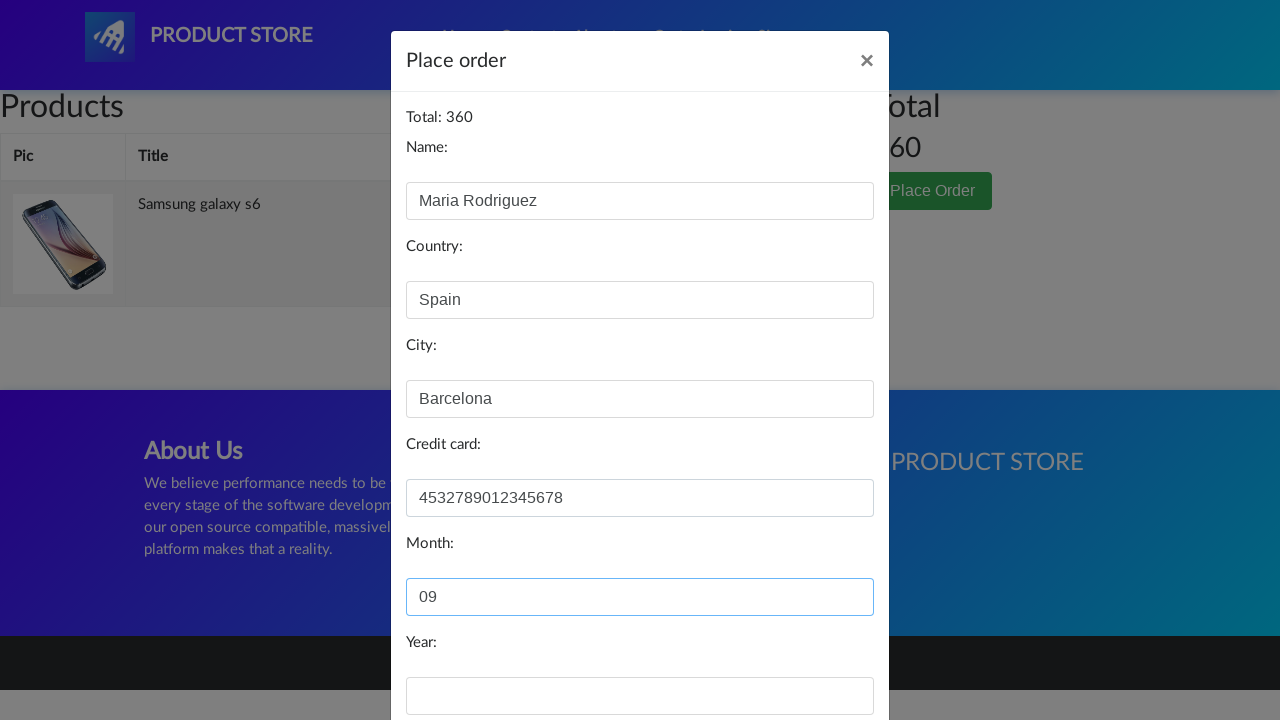

Filled in expiration year: 2025 on #year
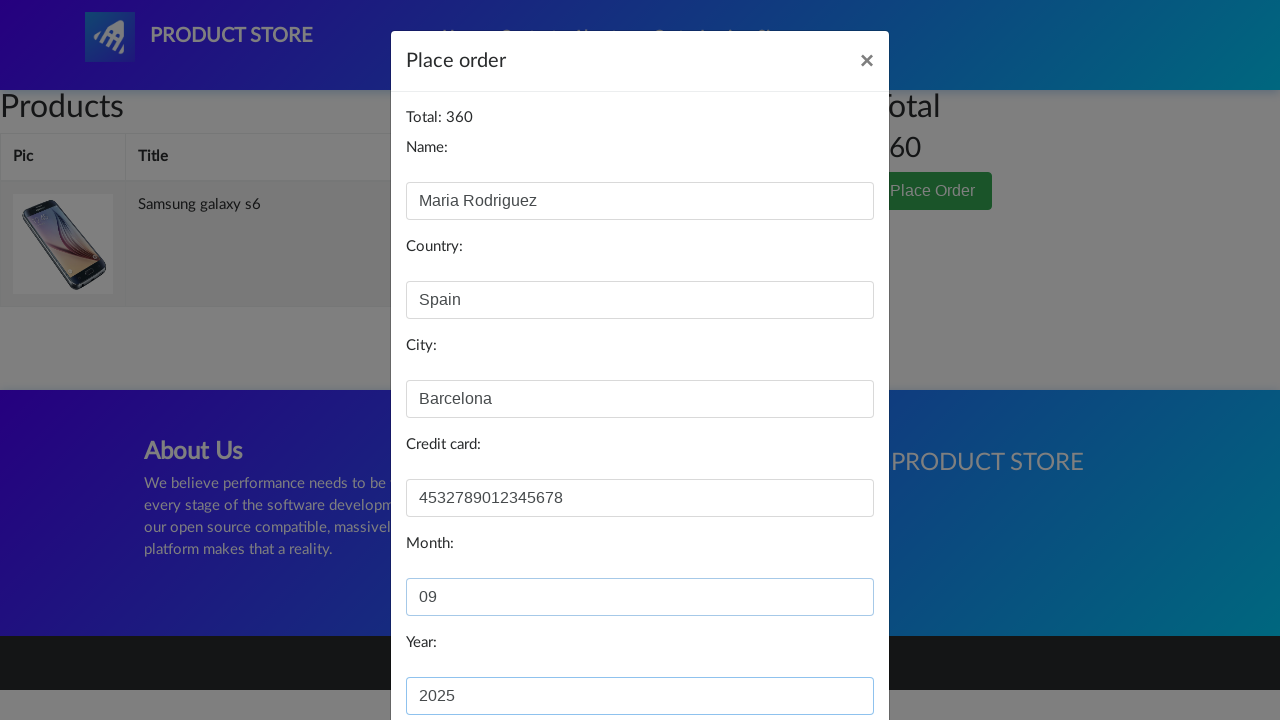

Clicked Purchase button to complete order at (823, 655) on #orderModal .btn-primary
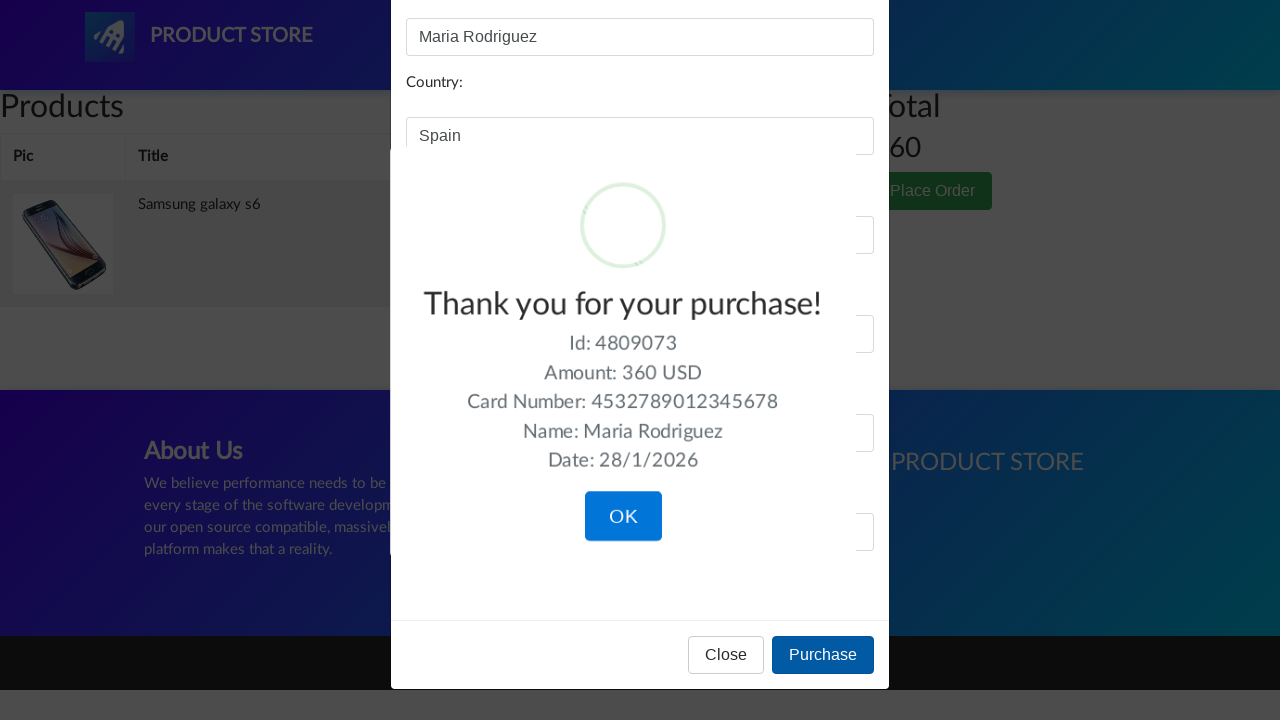

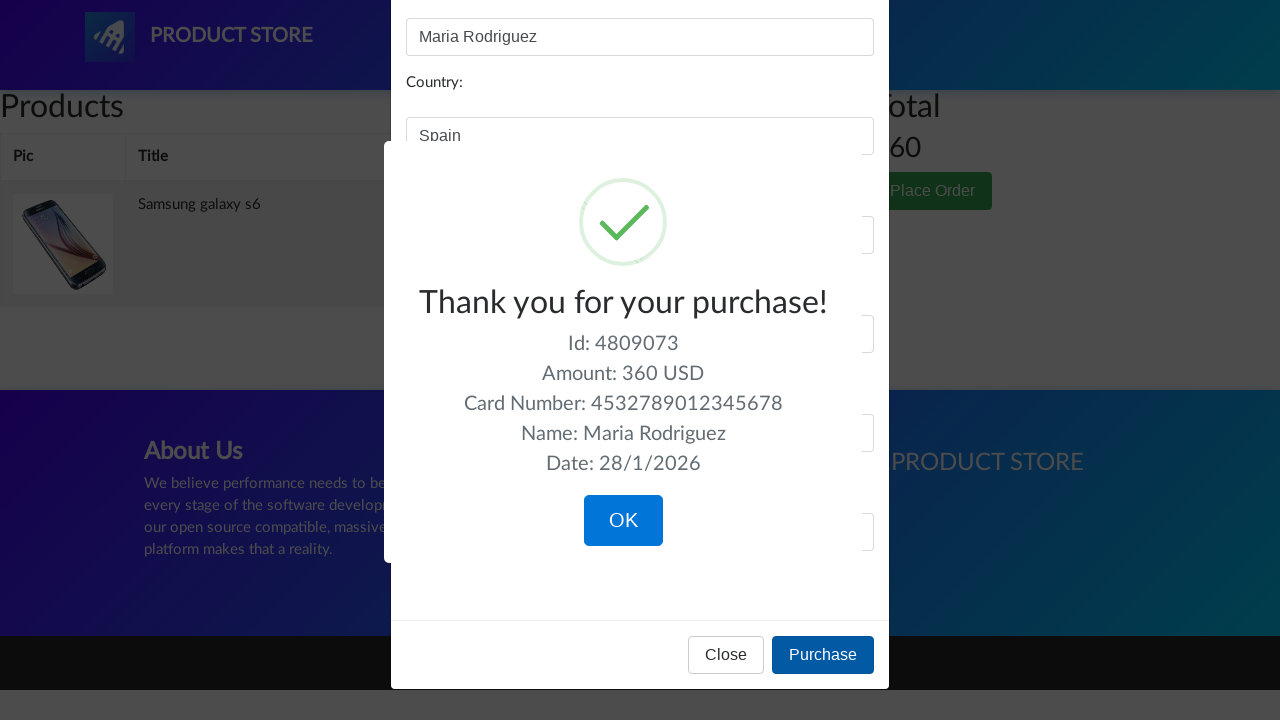